Navigates to the Elements page, clicks on Text Box menu item, and verifies that the "Full Name" label text is visible on the text box page.

Starting URL: https://demoqa.com/elements

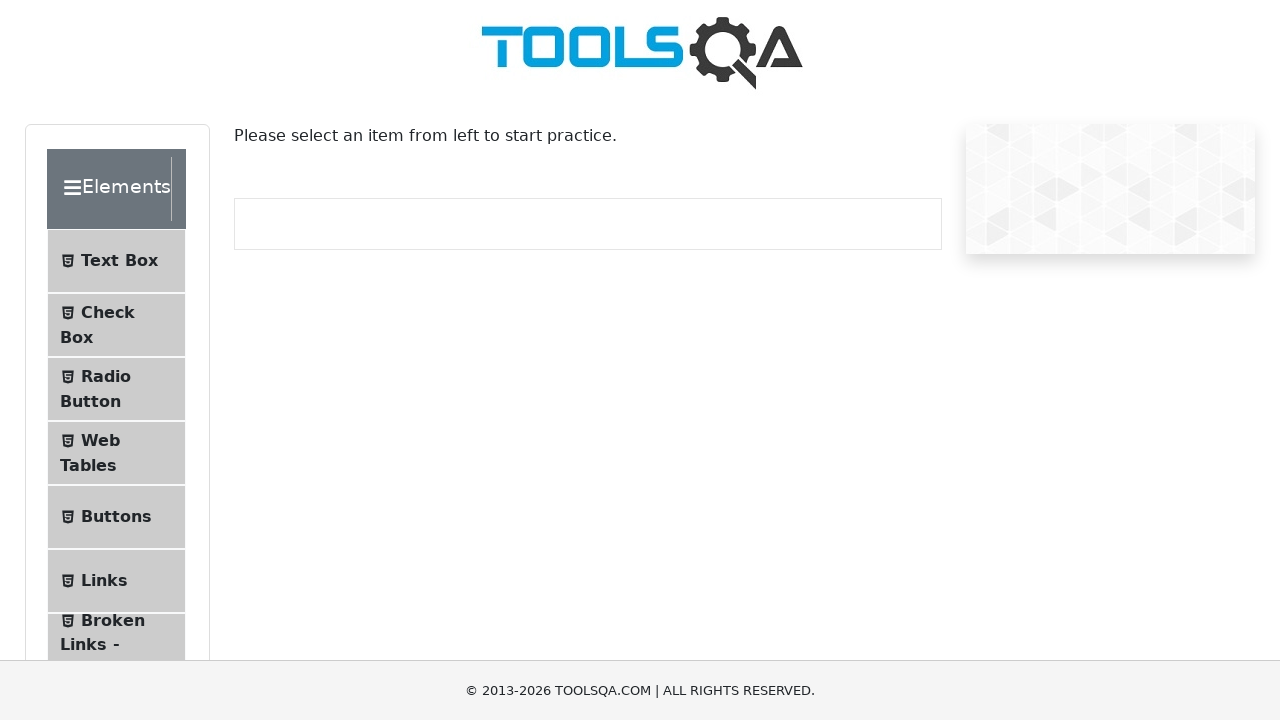

Clicked on Text Box menu item at (119, 261) on internal:text="Text Box"i
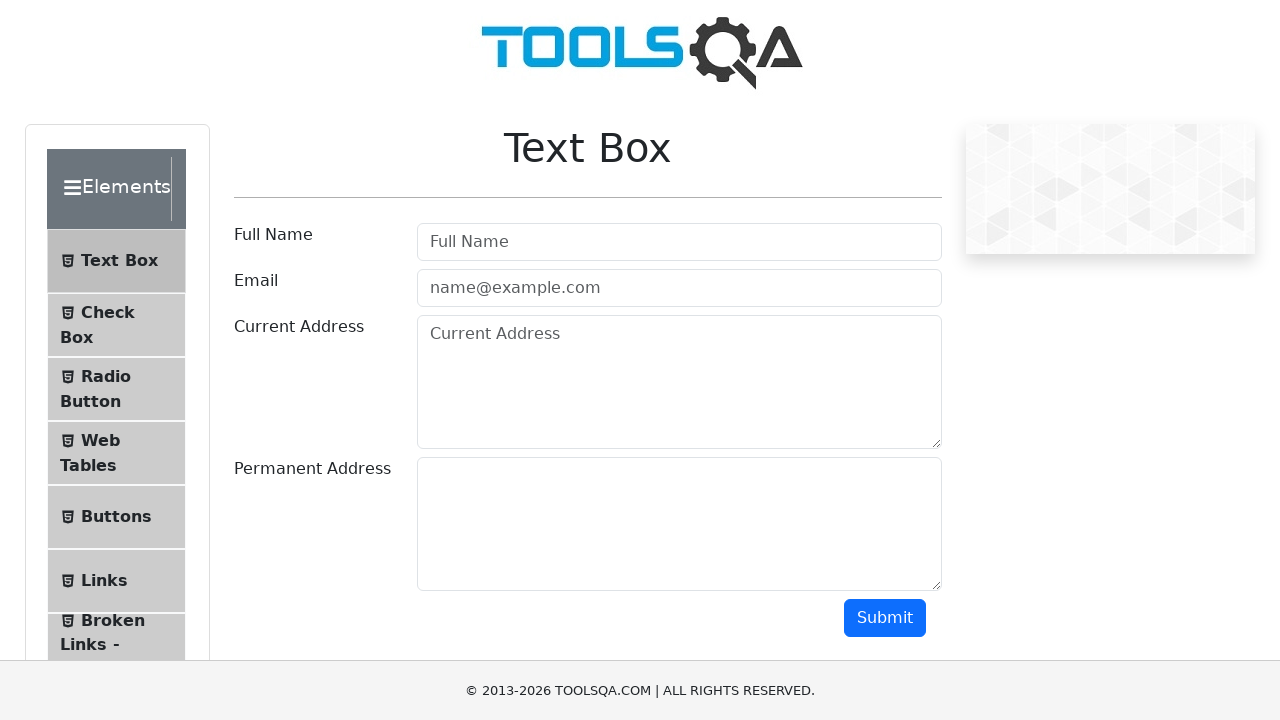

Navigated to text-box page
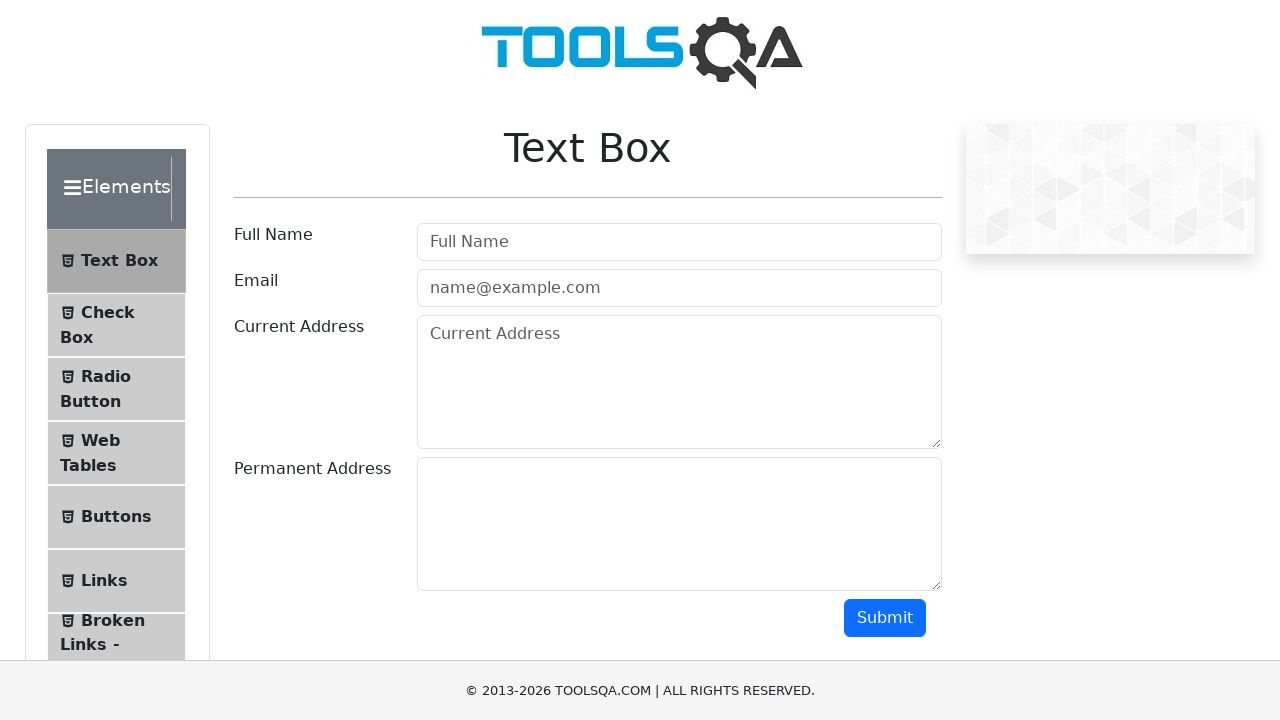

Verified that 'Full Name' label text is visible on the text box page
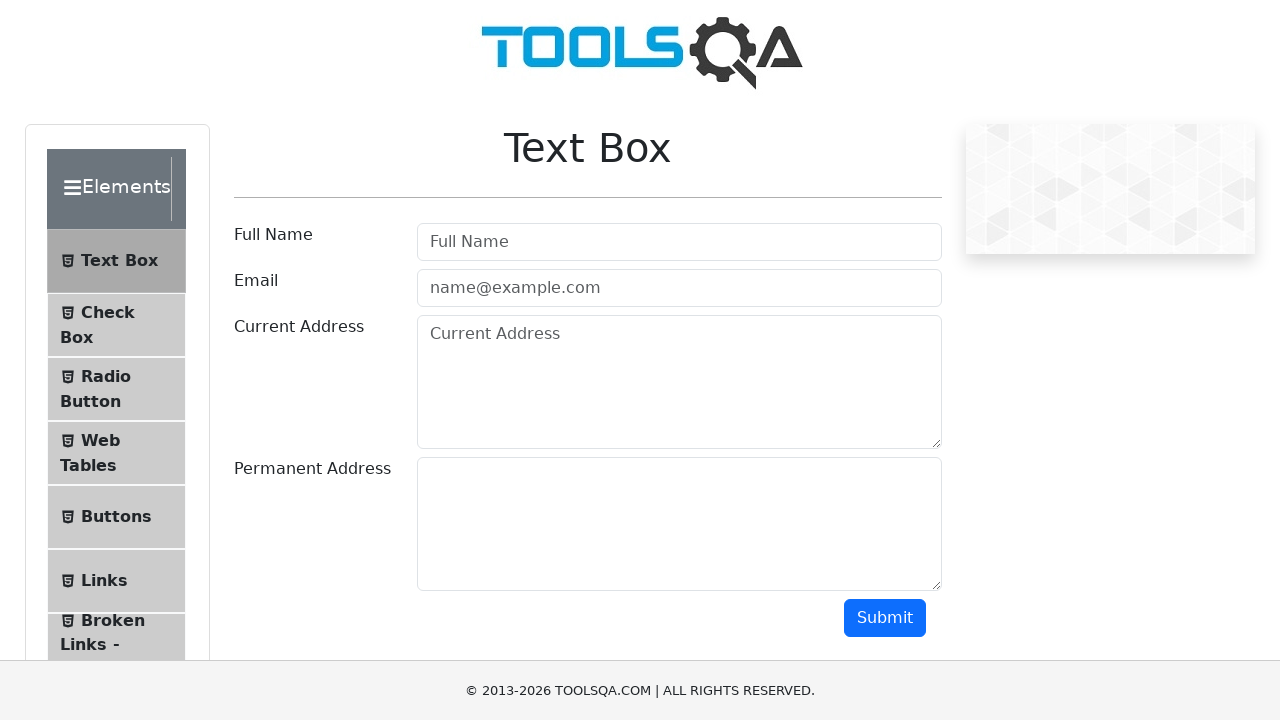

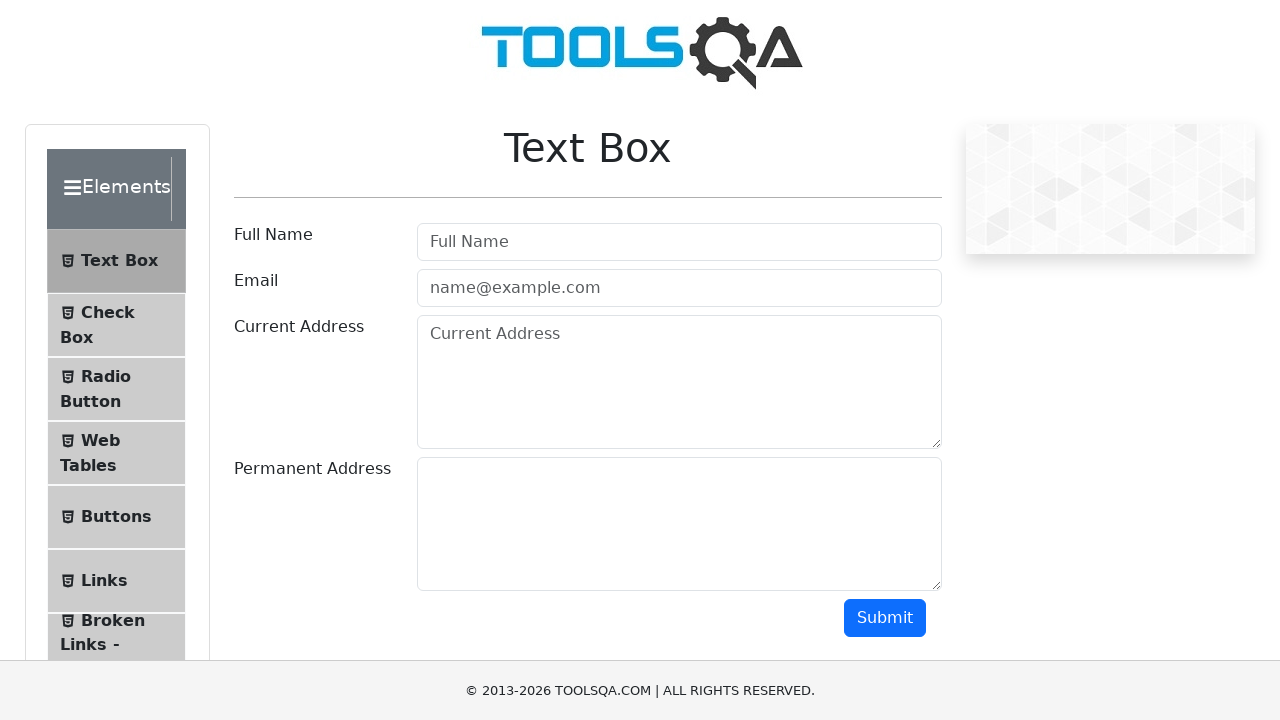